Tests a practice form submission by filling email, password, name fields, checking a checkbox, and submitting the form, then verifying the success message appears

Starting URL: https://rahulshettyacademy.com/angularpractice

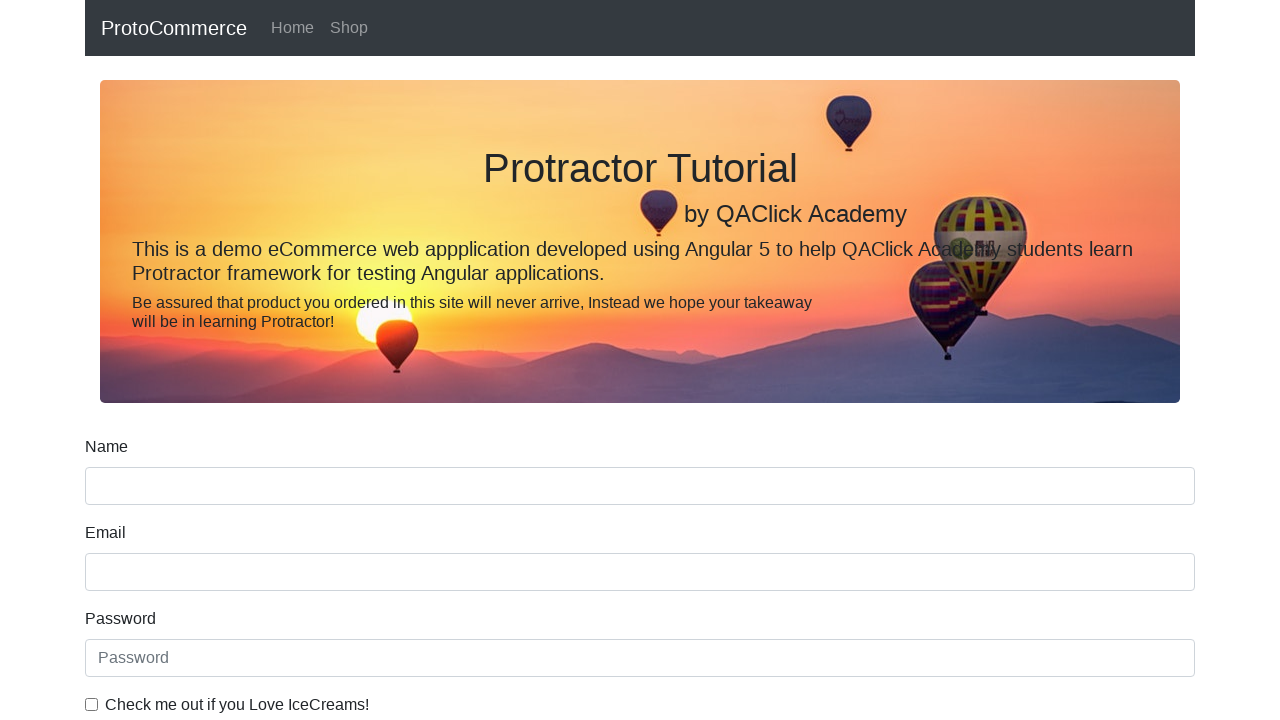

Filled email field with testuser_7842@example.com on input[name='email']
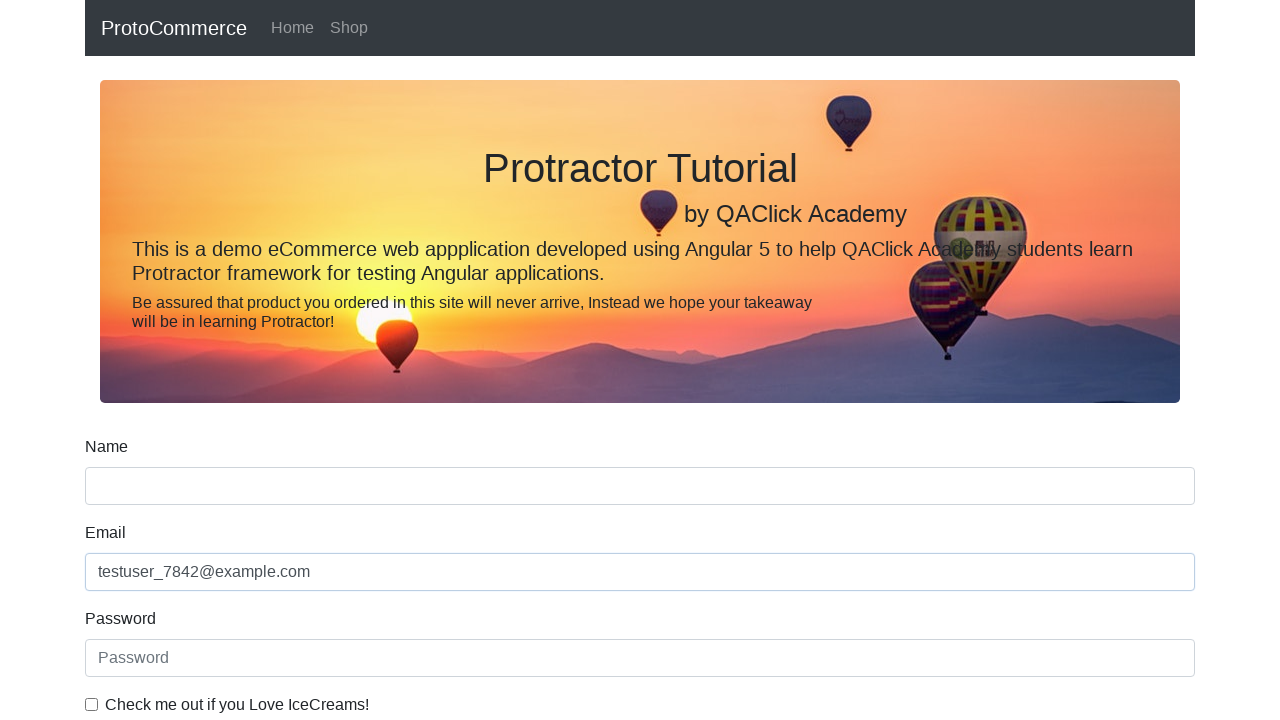

Filled password field with SecurePass456 on #exampleInputPassword1
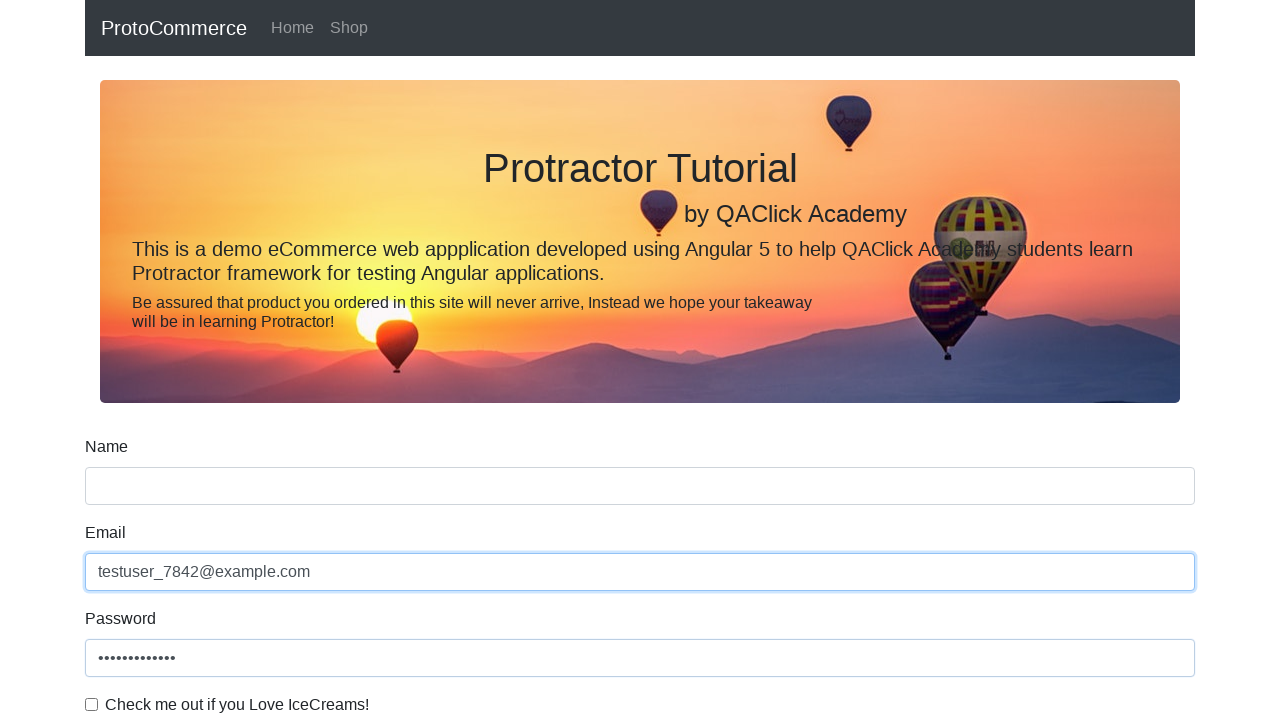

Checked the example checkbox at (92, 704) on #exampleCheck1
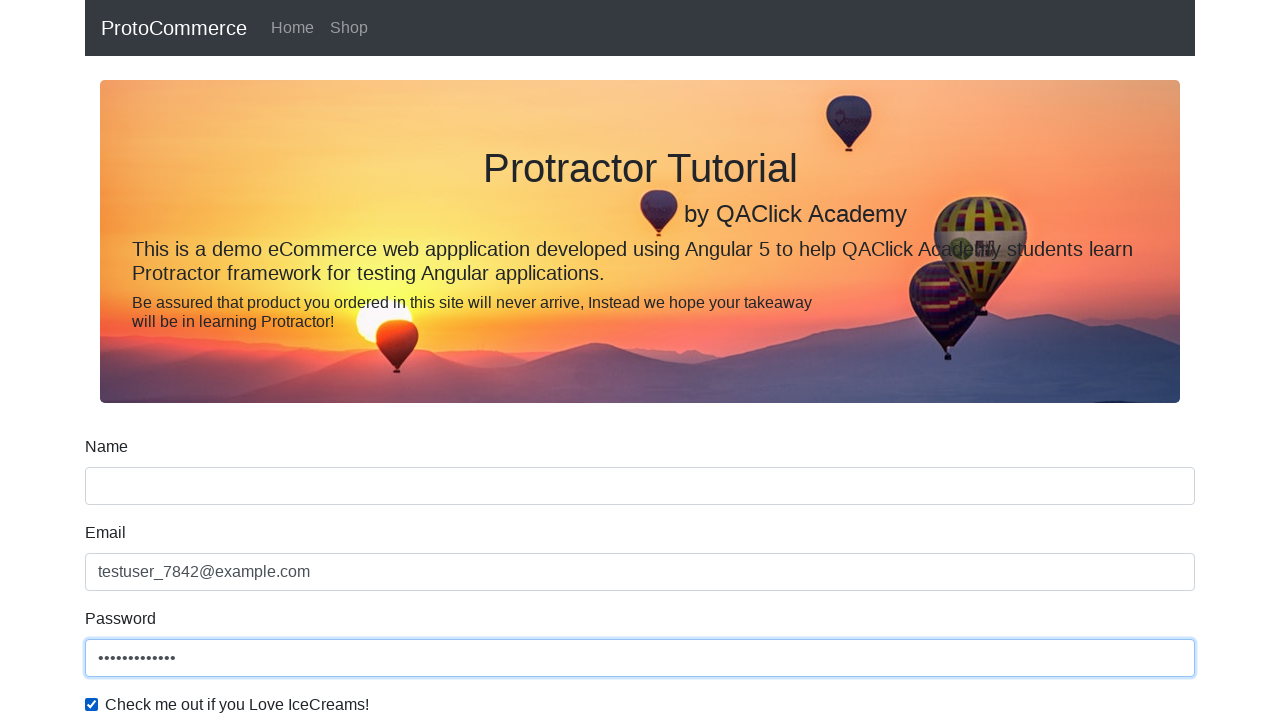

Filled name field with John Smith on input[name='name']
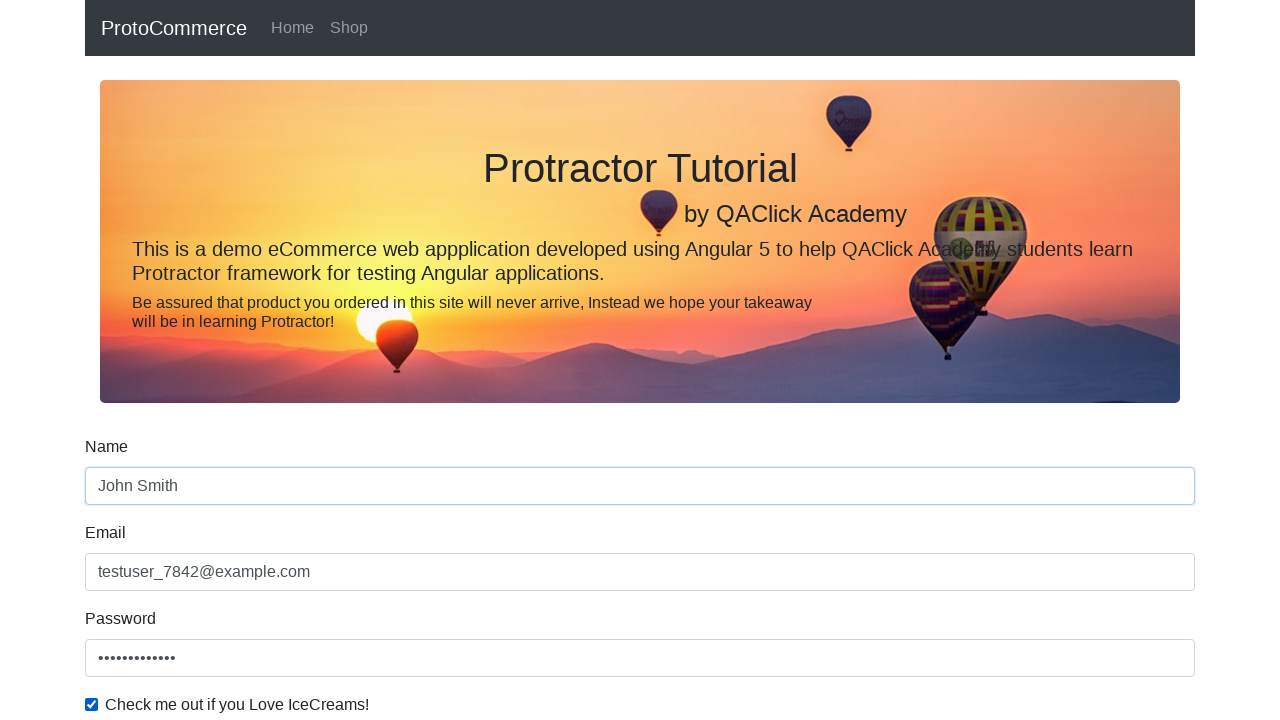

Clicked submit button to submit the form at (123, 491) on input[type='submit']
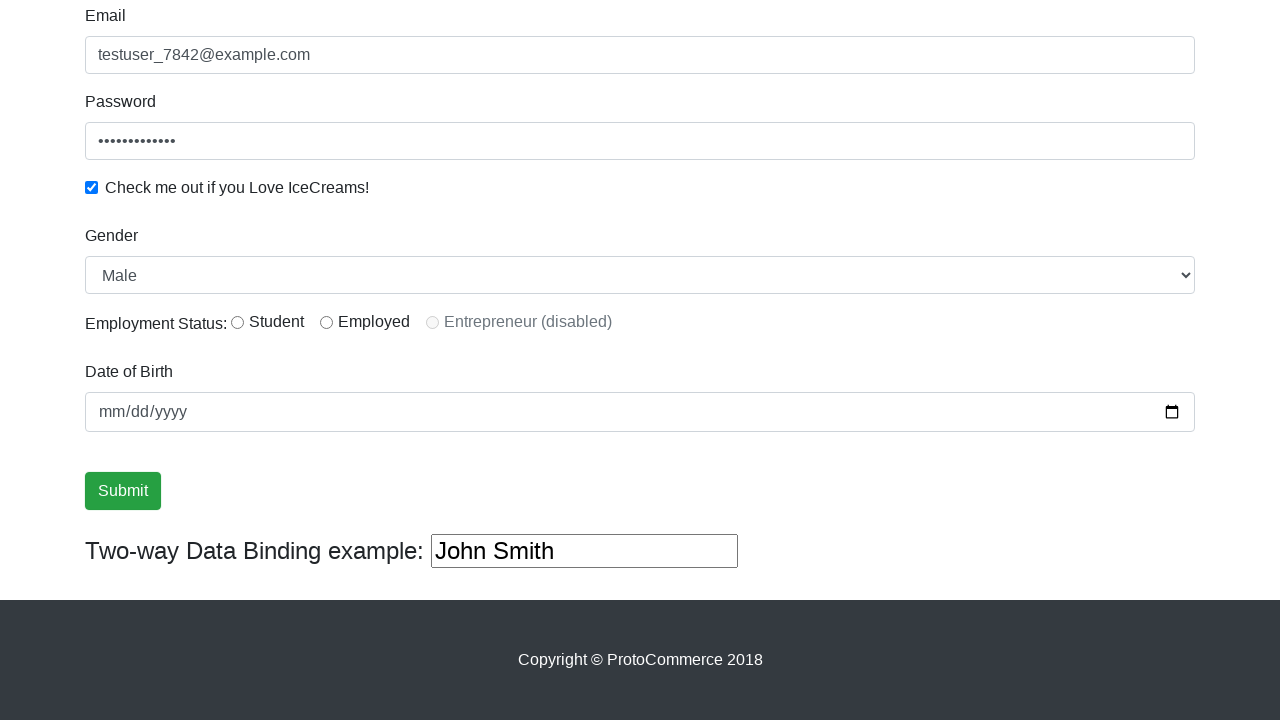

Success message alert appeared
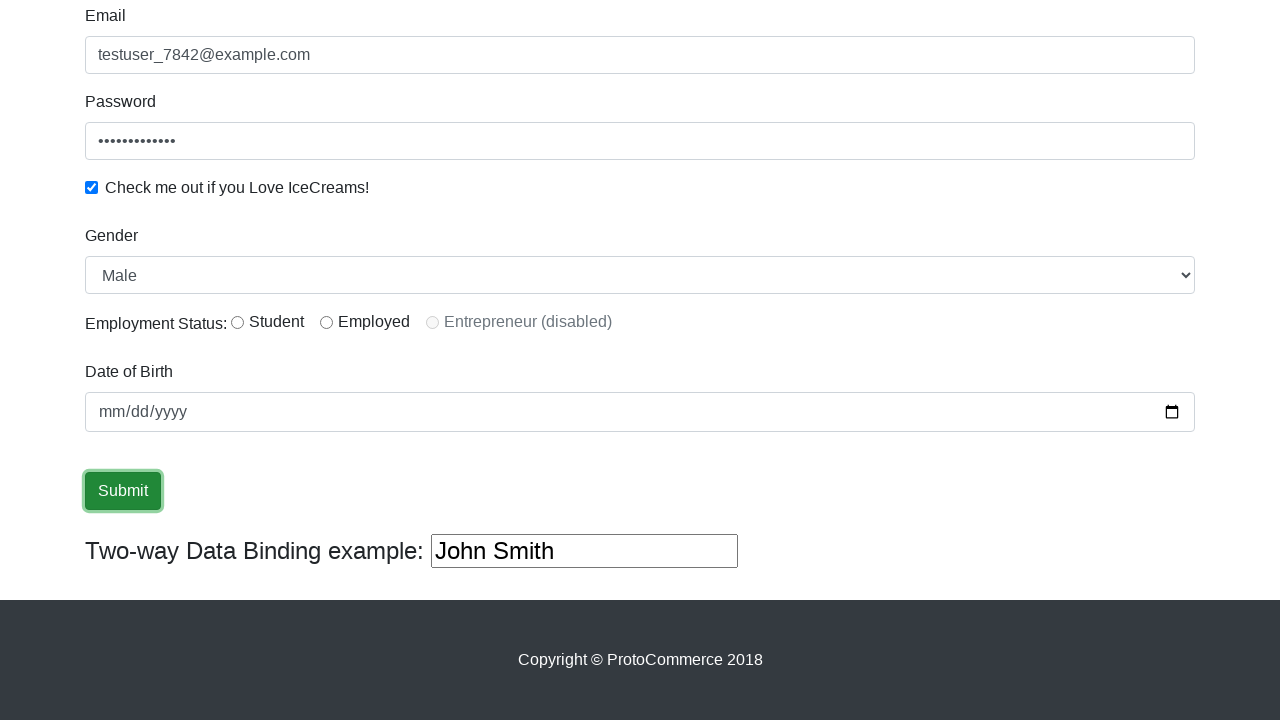

Retrieved success message text content
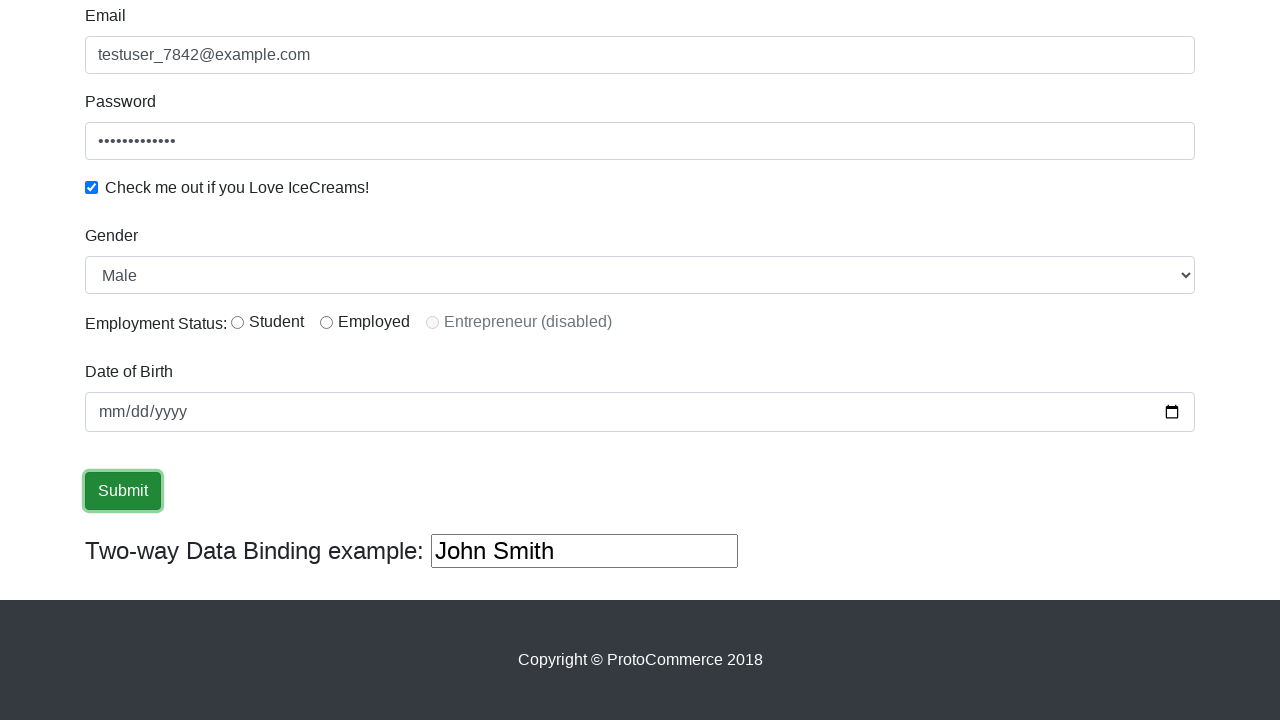

Verified success message contains 'Success'
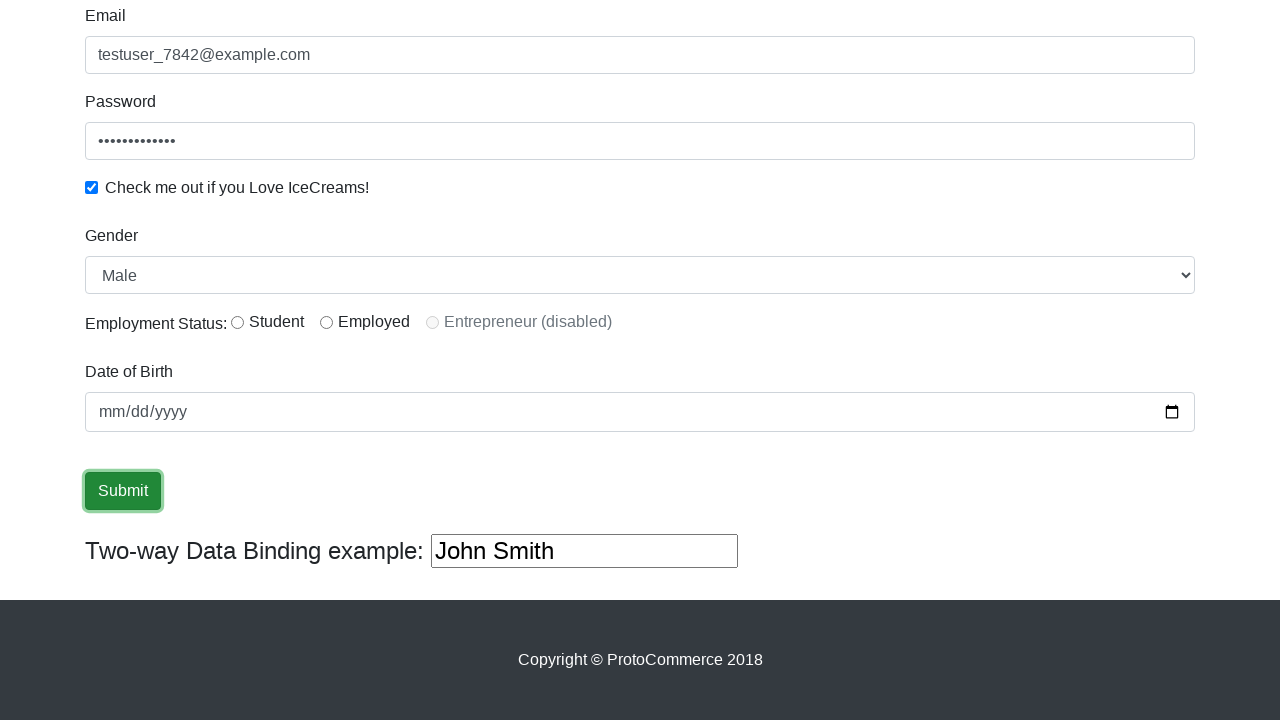

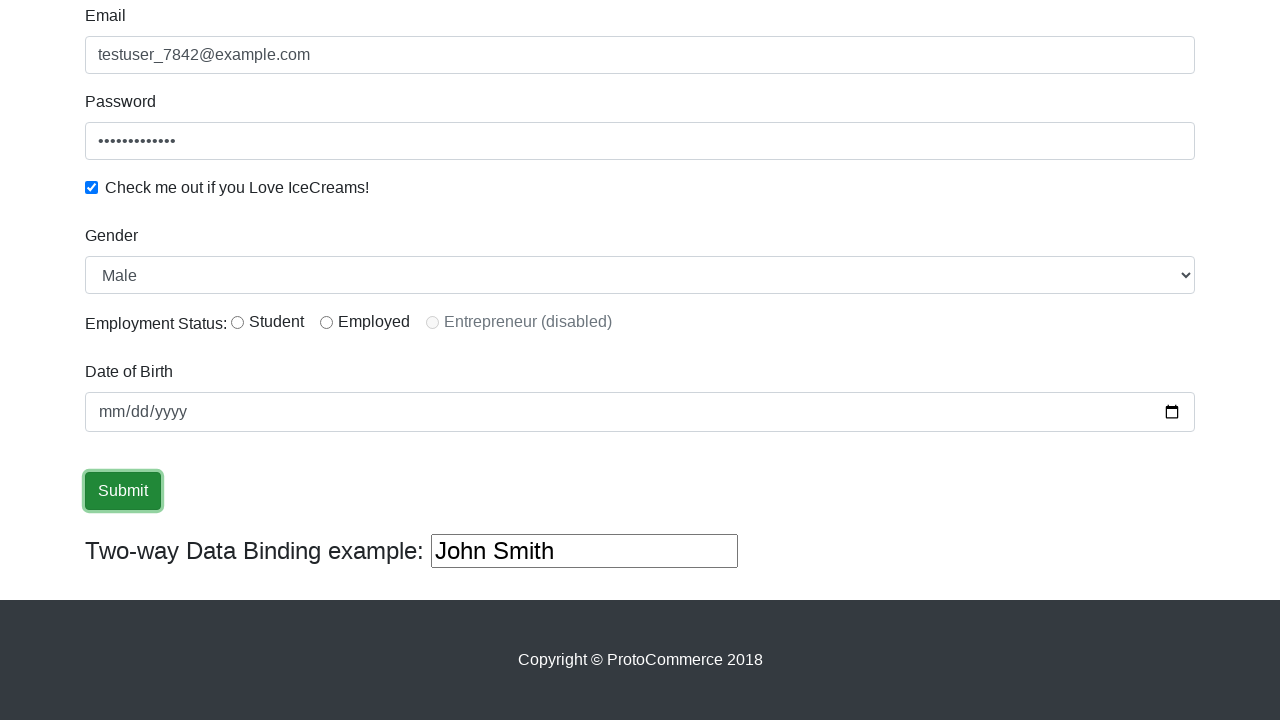